Tests that clicking the Due column header sorts the table's Due column in ascending order by clicking once and verifying the column values are sorted.

Starting URL: http://the-internet.herokuapp.com/tables

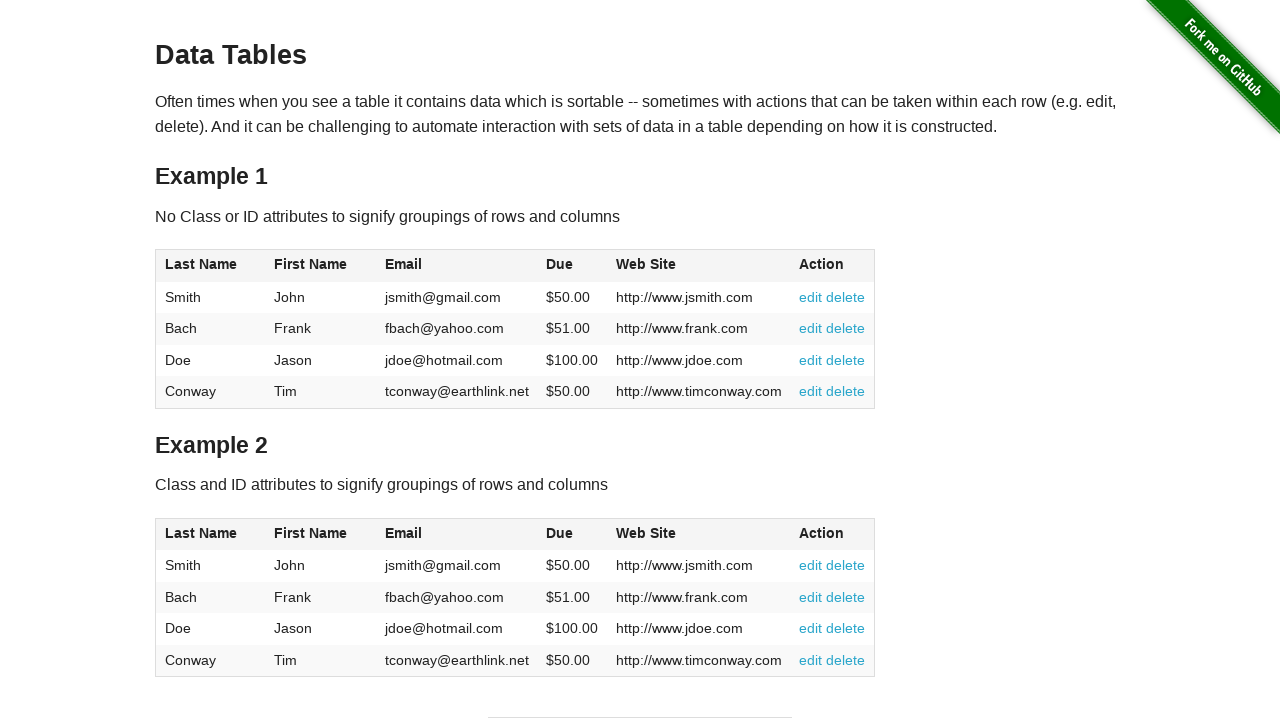

Clicked Due column header to sort in ascending order at (572, 266) on #table1 thead tr th:nth-of-type(4)
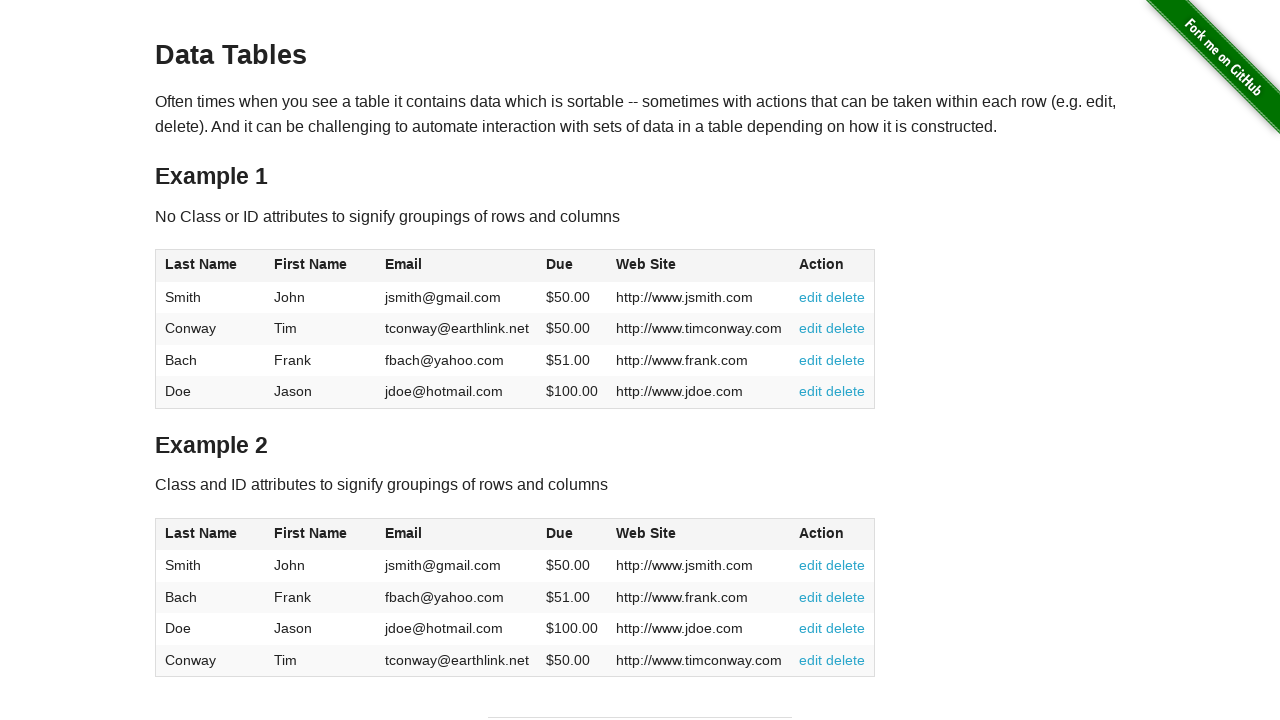

Due column cells loaded and are visible
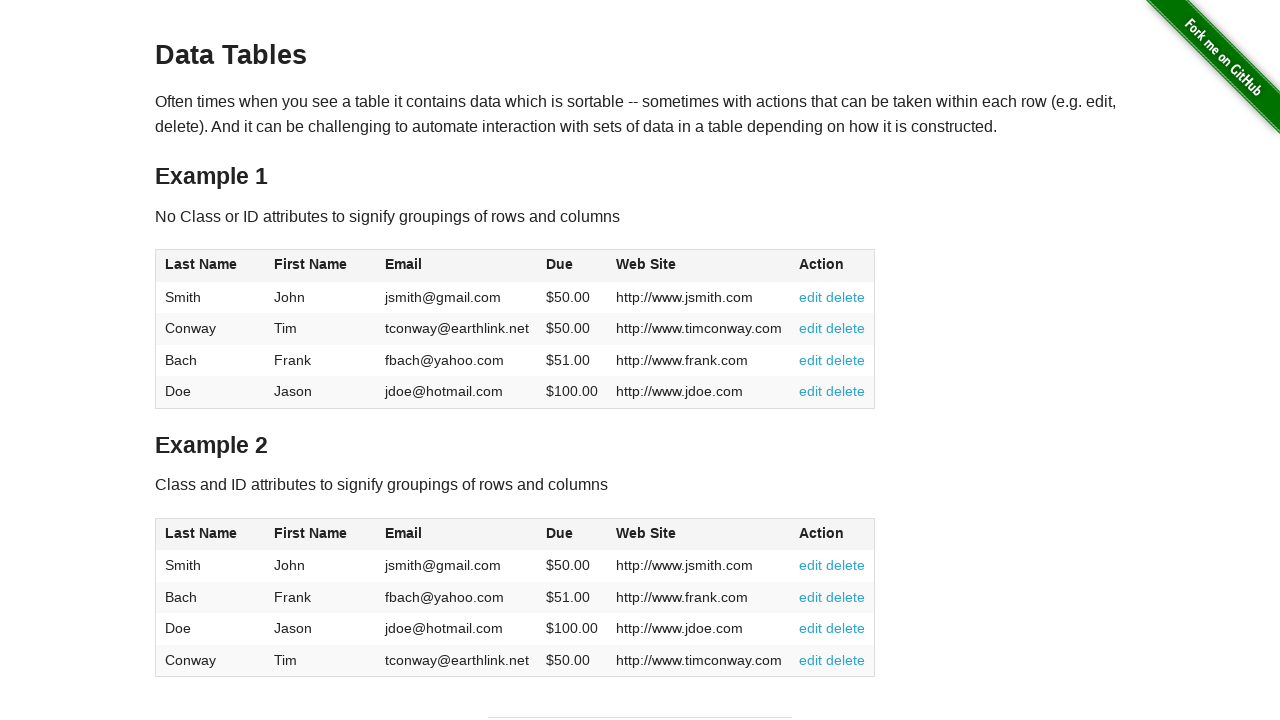

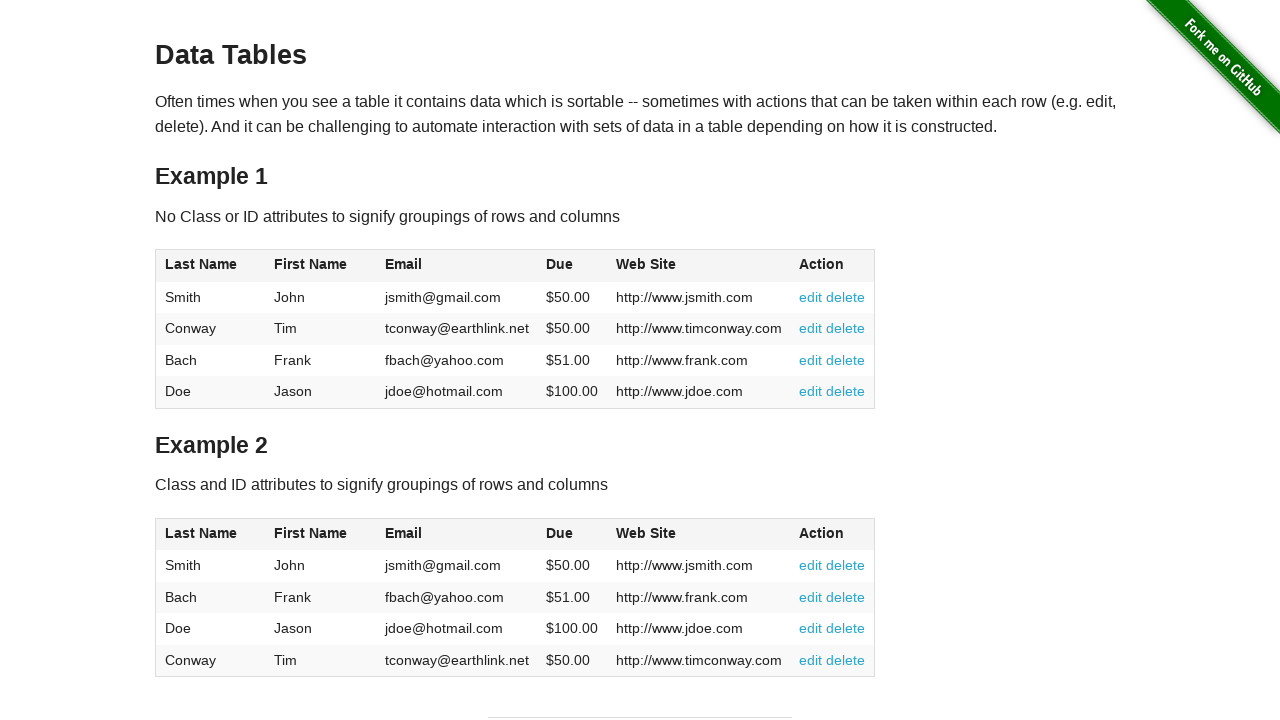